Tests a prompt dialog box by clicking a button that triggers a prompt, entering text, and accepting it

Starting URL: https://www.techlearn.in/code/prompt-dialog-box/

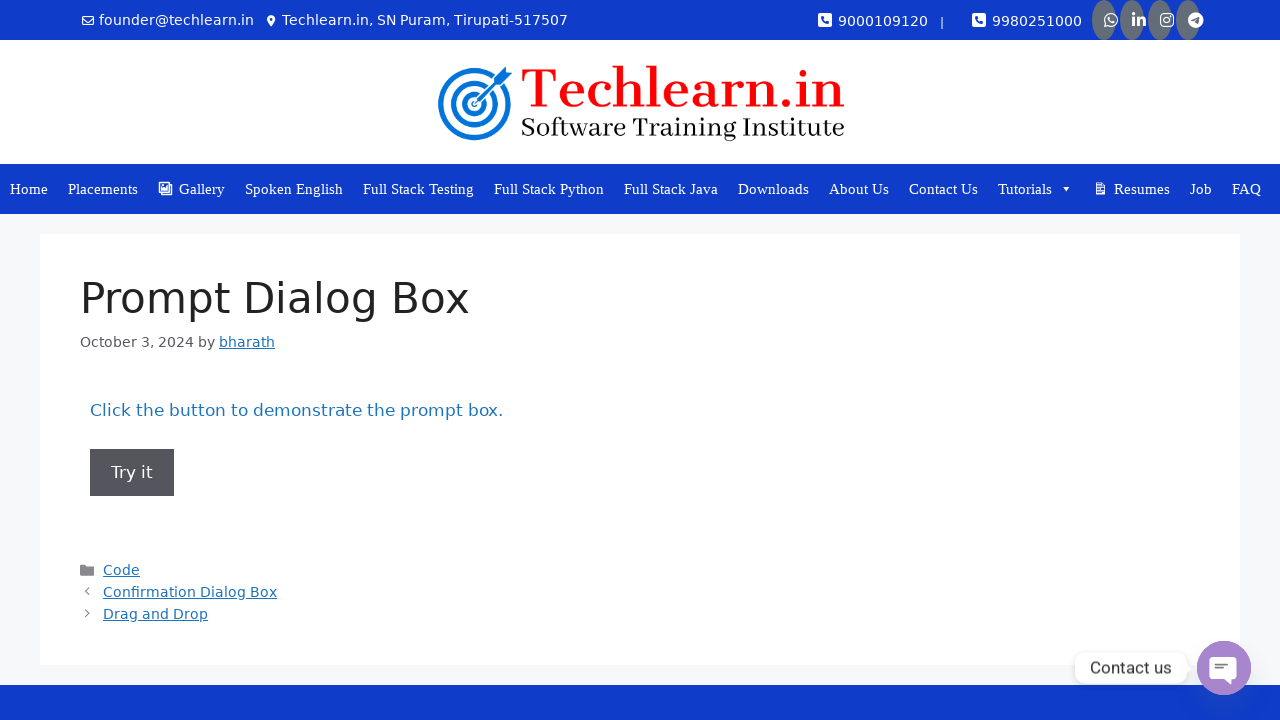

Set up dialog handler to accept prompt with text 'Reddy'
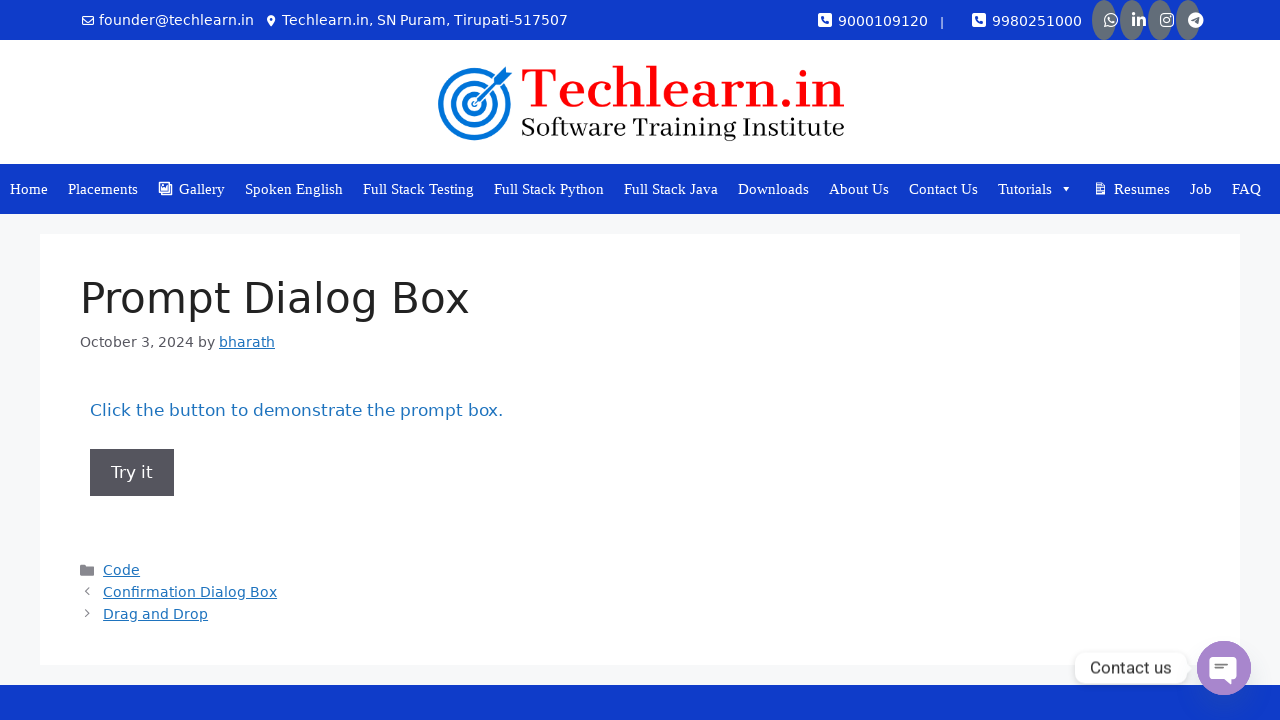

Clicked button to trigger prompt dialog box at (132, 472) on xpath=//button[@onclick='myFunction()']
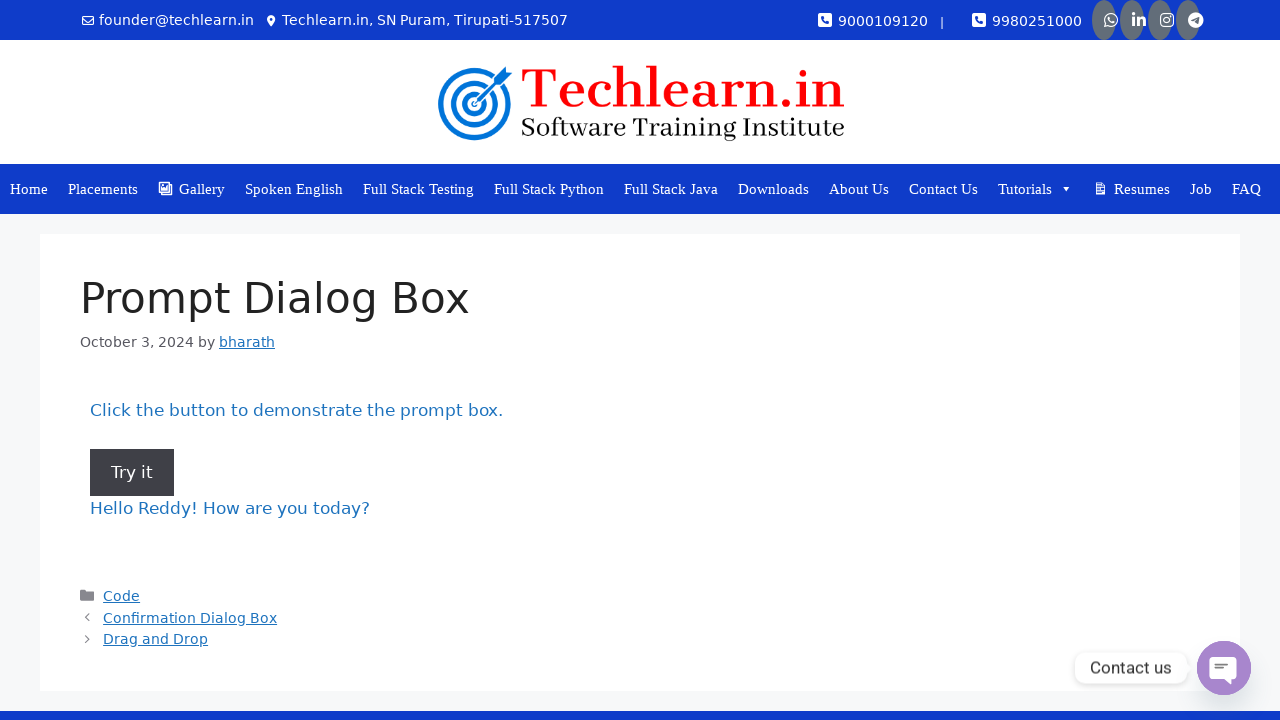

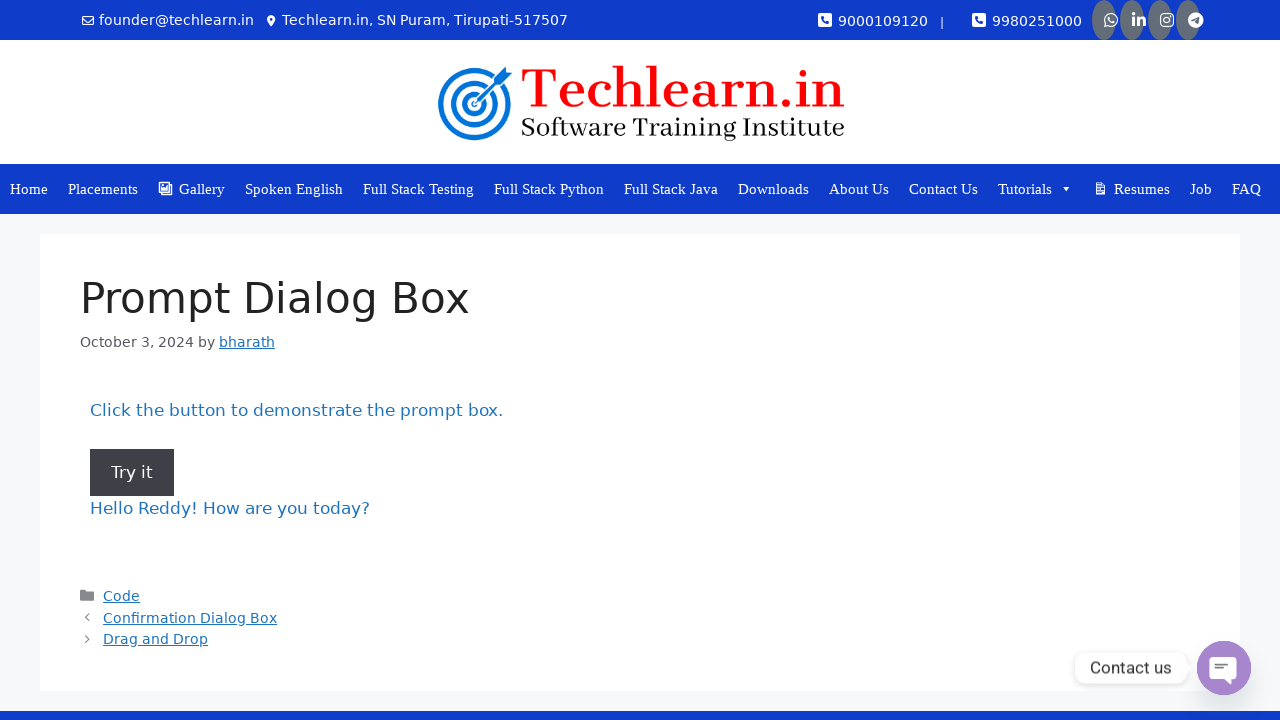